Navigates to W3Schools HTML tutorial page, scrolls to a specific menu item in the left sidebar, and clicks on it

Starting URL: https://www.w3schools.com/html/

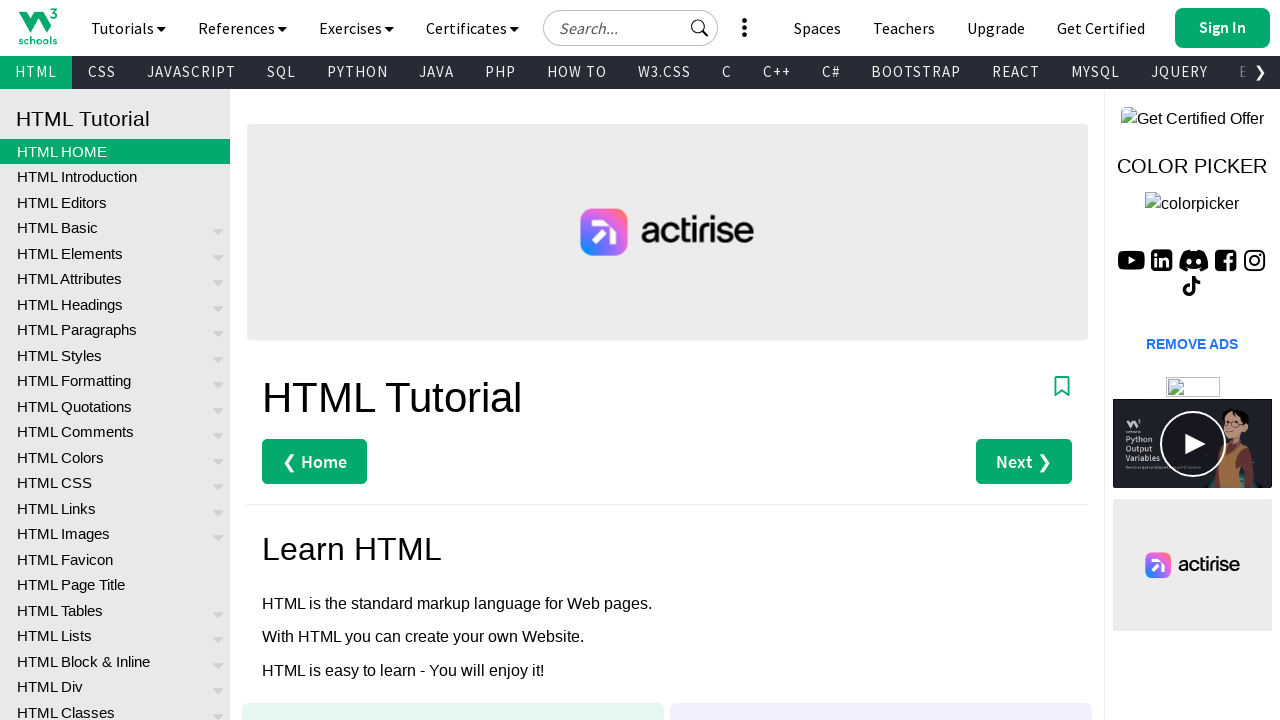

Located the 76th menu item in the left sidebar
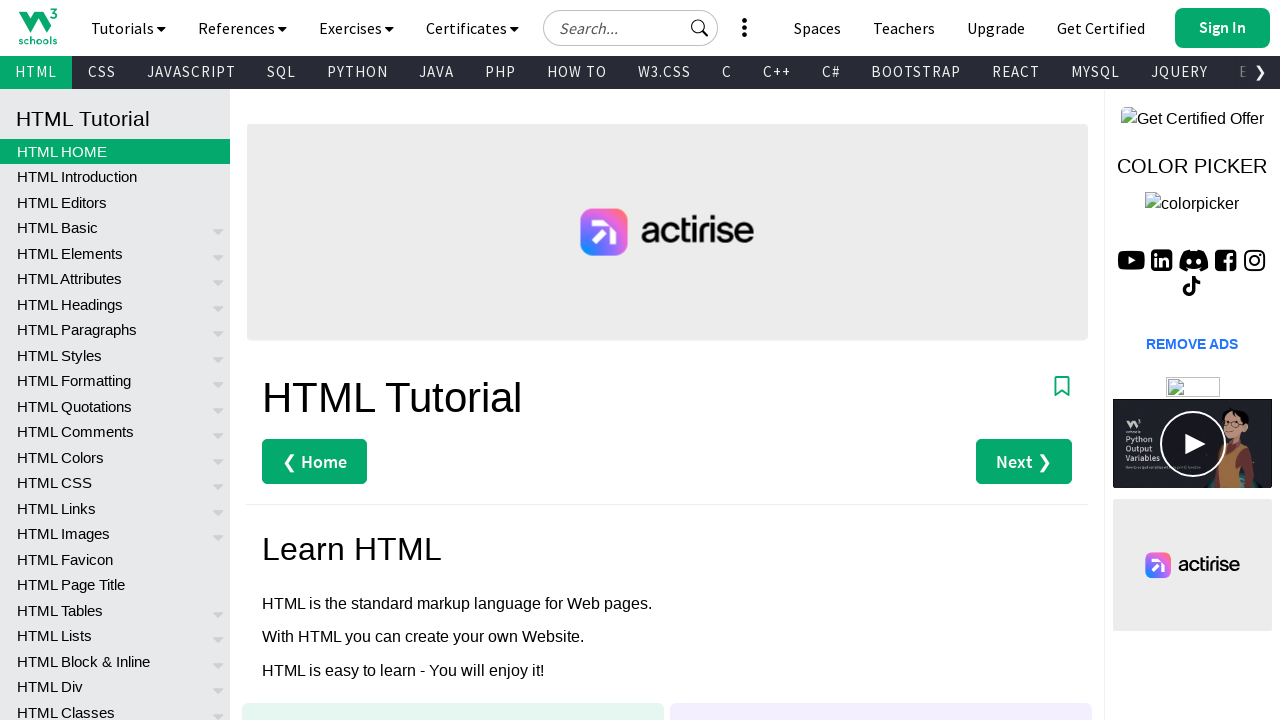

Scrolled menu item into view
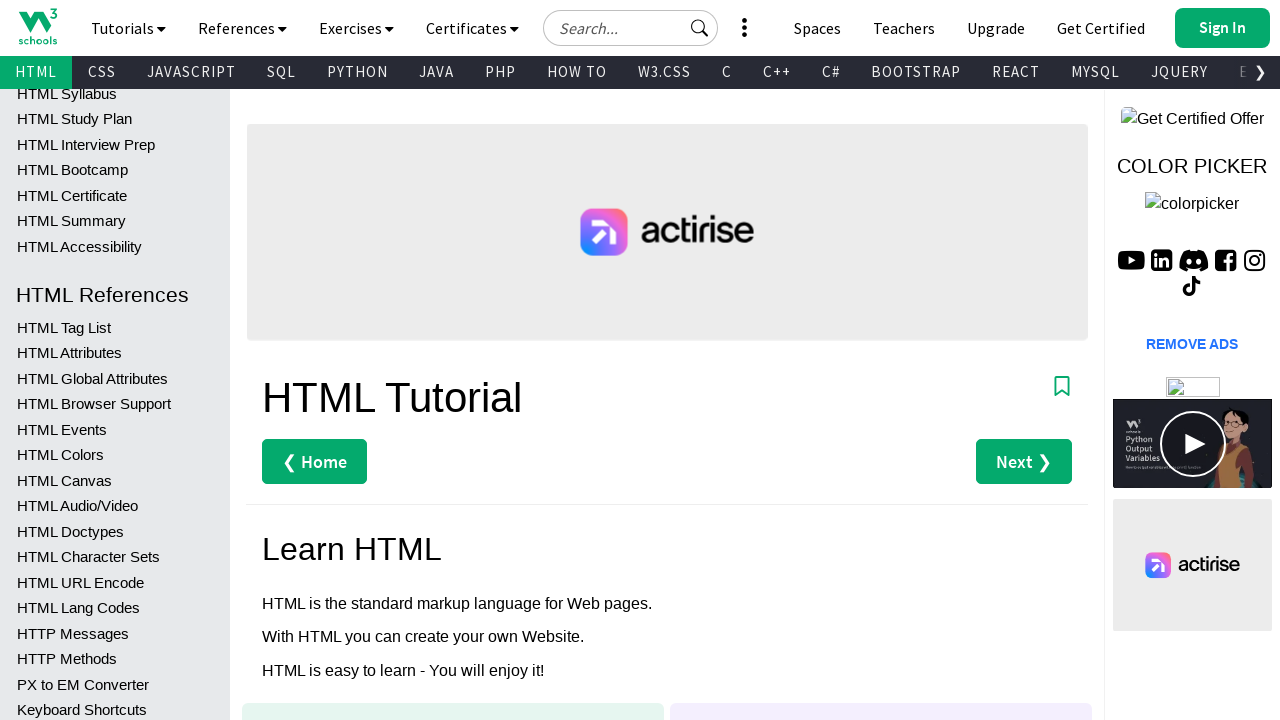

Clicked the menu item in the left sidebar at (115, 404) on #leftmenuinnerinner > a >> nth=75
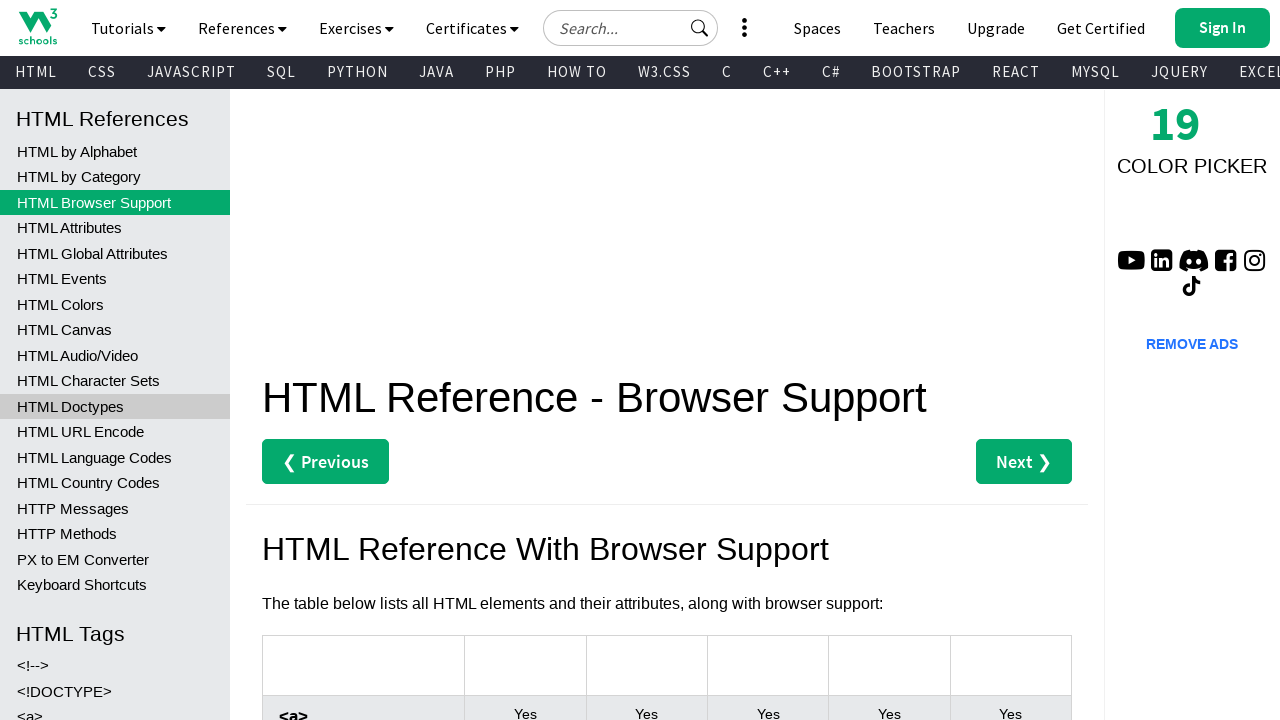

Navigation completed and page fully loaded
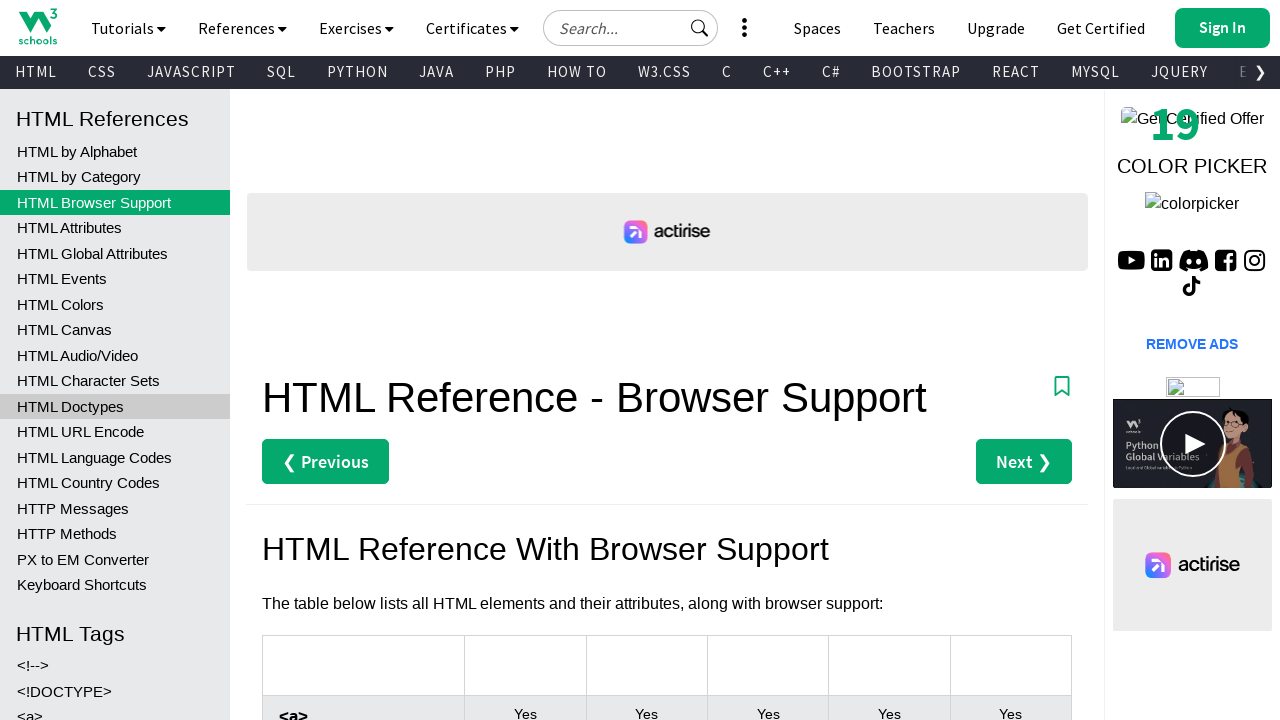

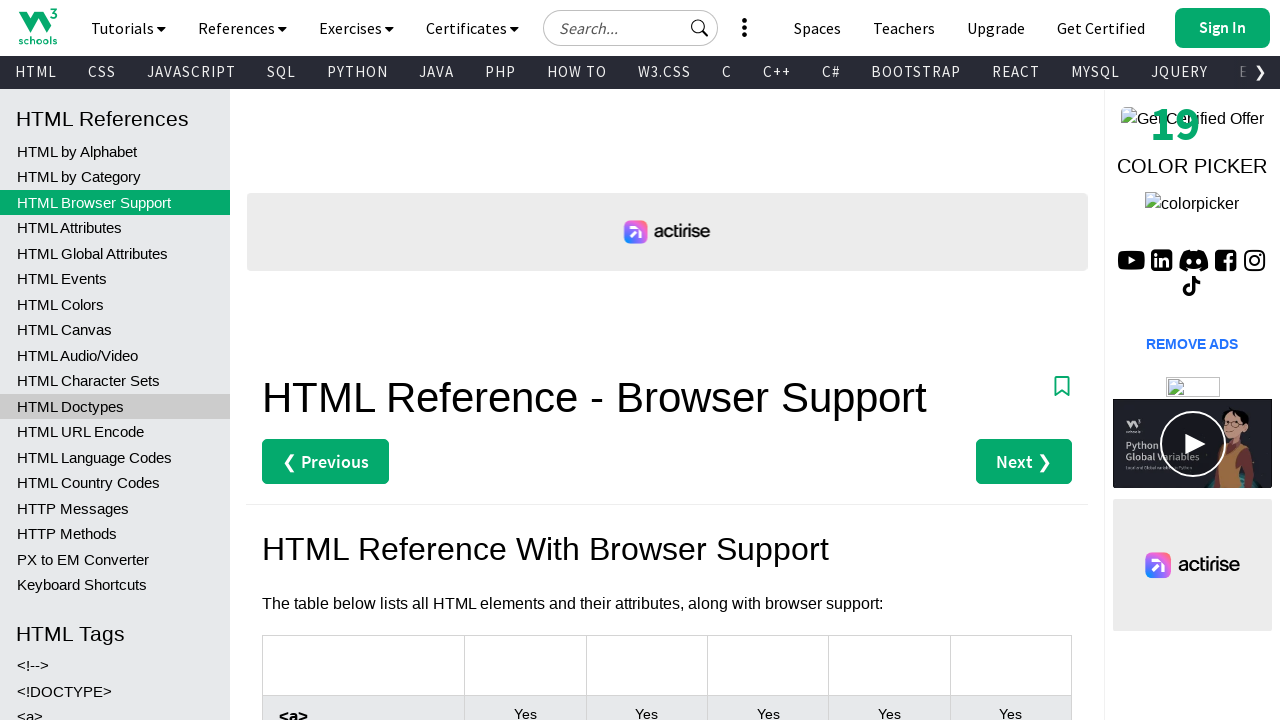